Navigates to a ToolsQA article about SSL certificates in Selenium and takes a screenshot of the page

Starting URL: https://toolsqa.com/selenium-webdriver/ssl-certificate-in-selenium/

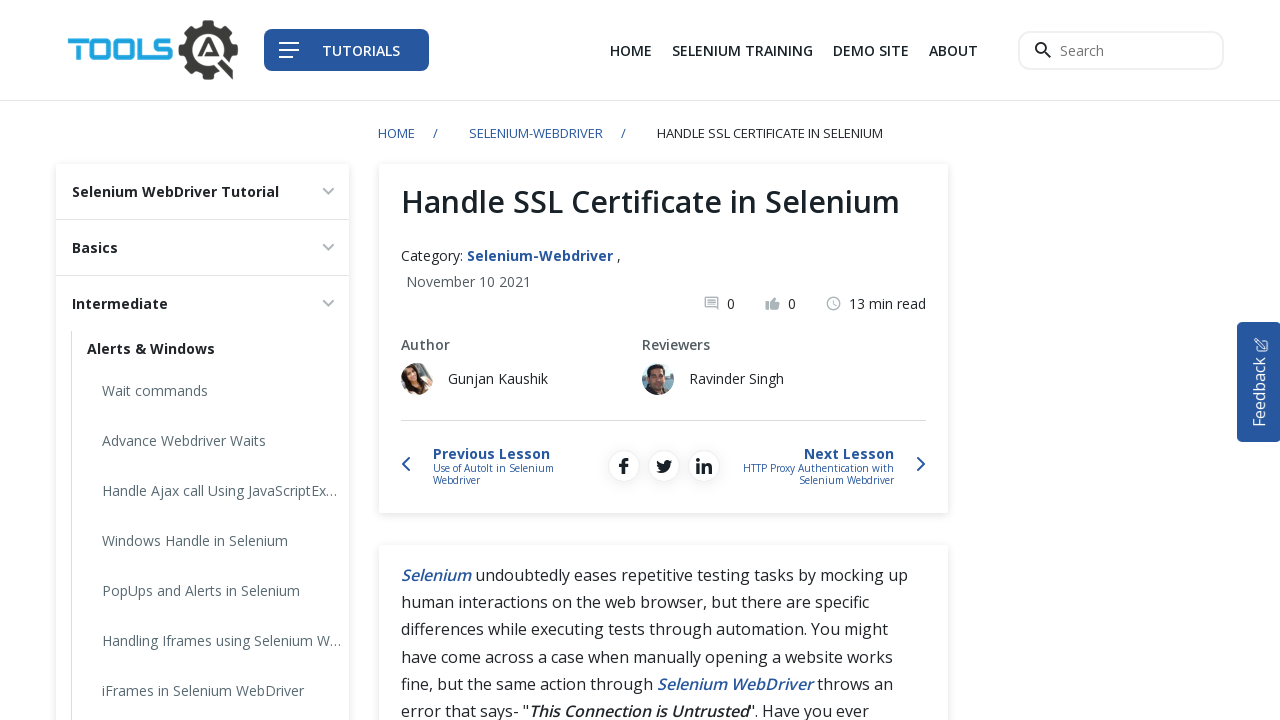

Waited for page DOM content to load
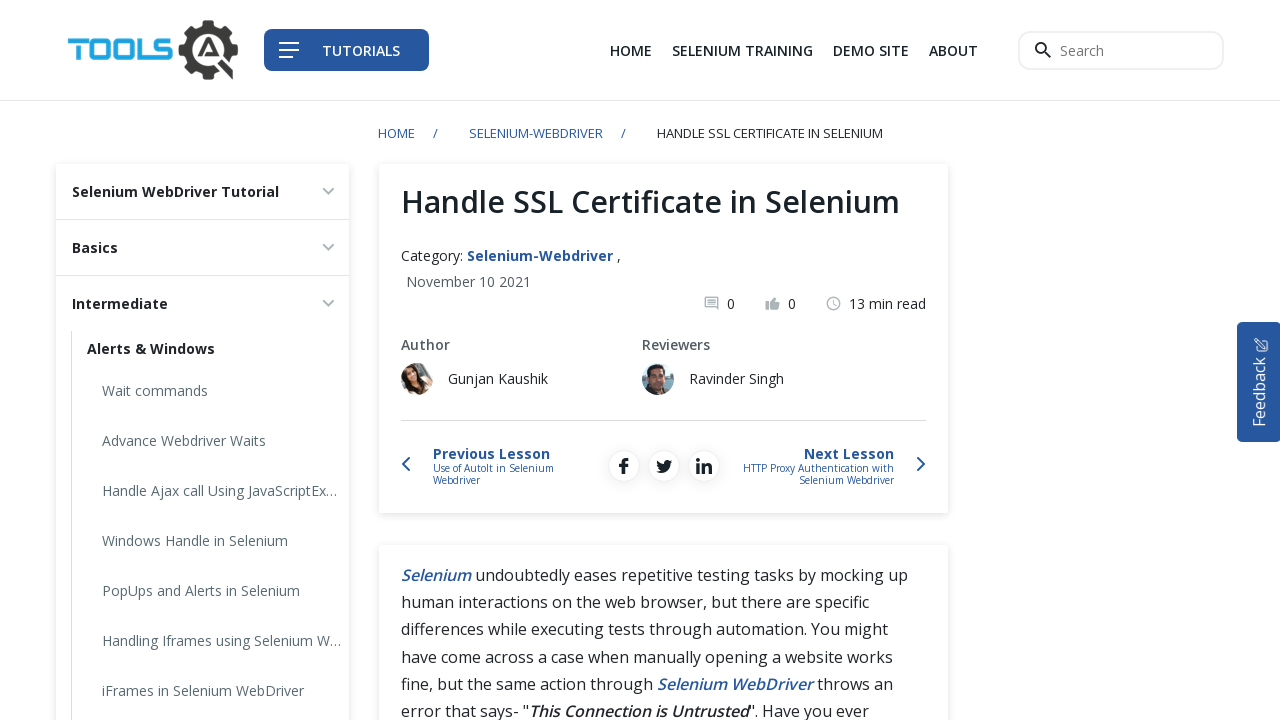

Took screenshot of SSL certificate article page
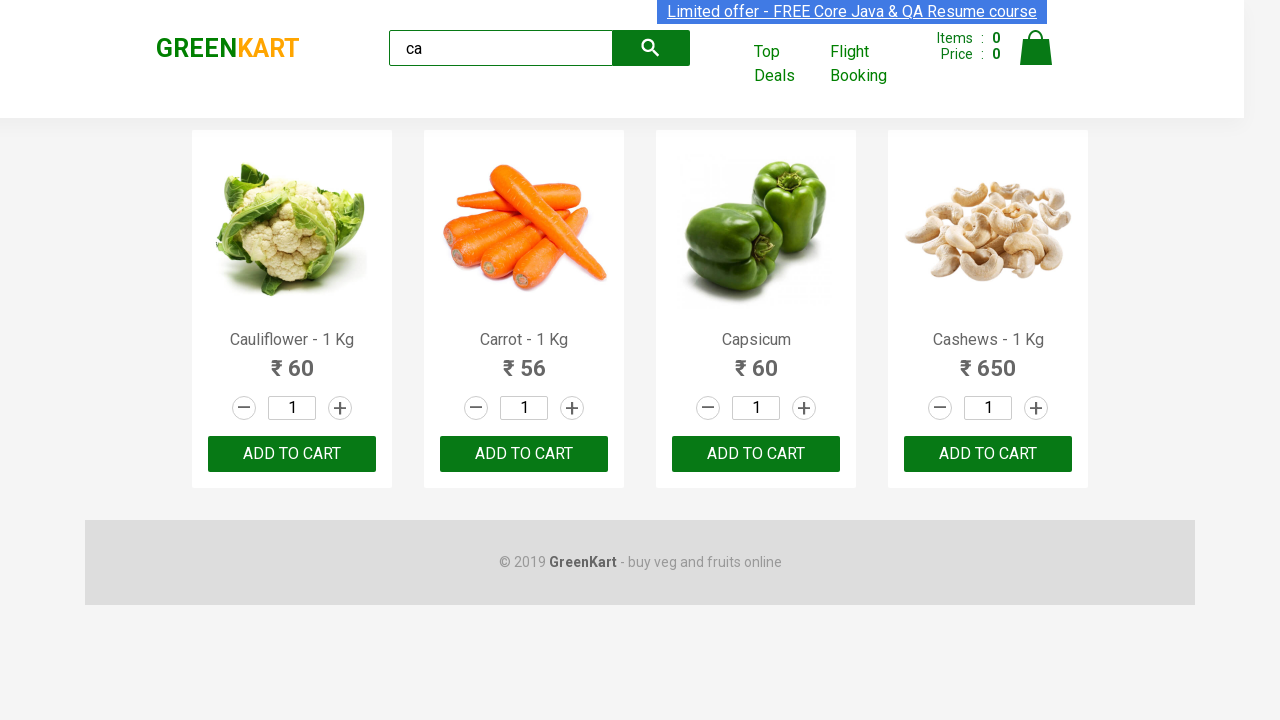

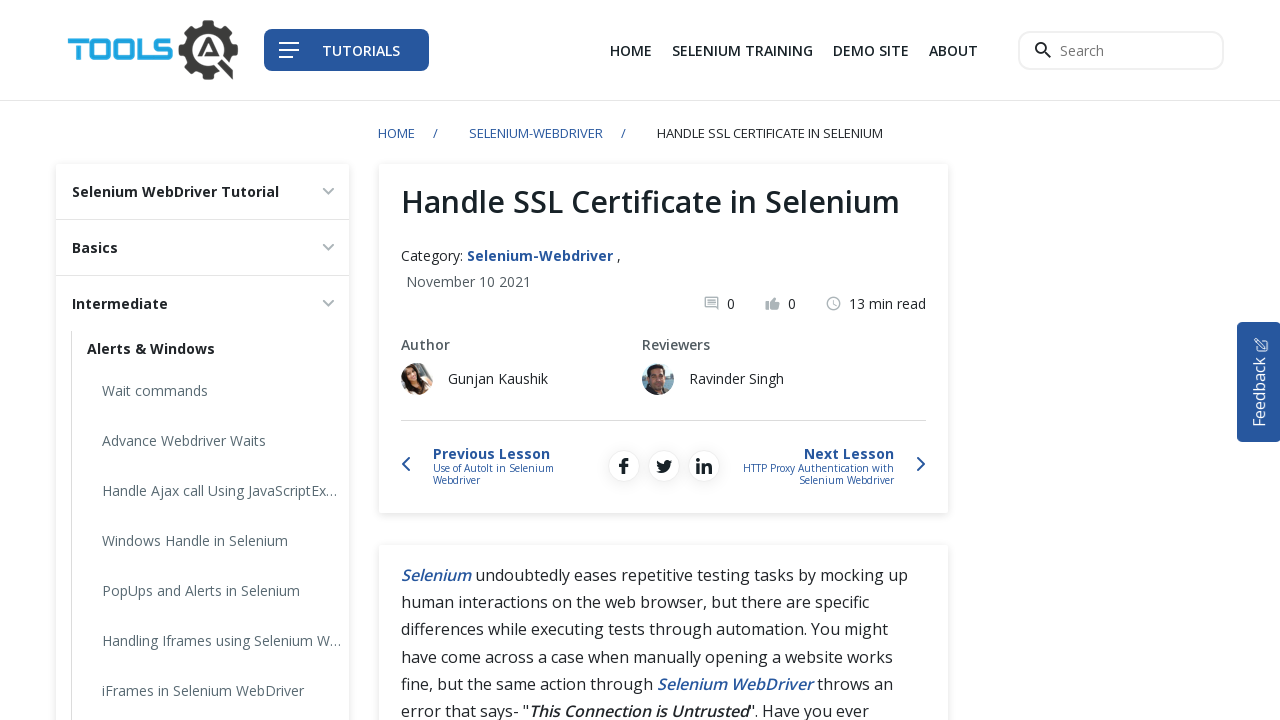